Tests that the currently applied filter is highlighted in the navigation

Starting URL: https://demo.playwright.dev/todomvc

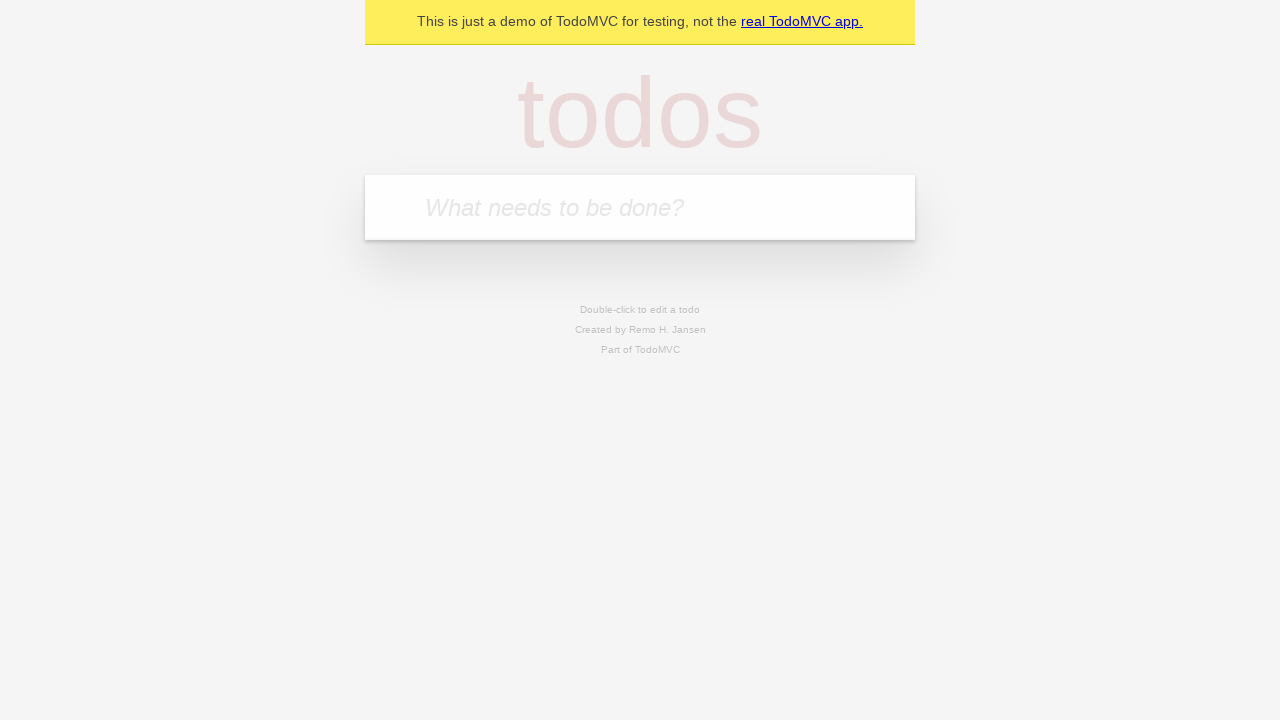

Filled todo input with 'buy some cheese' on internal:attr=[placeholder="What needs to be done?"i]
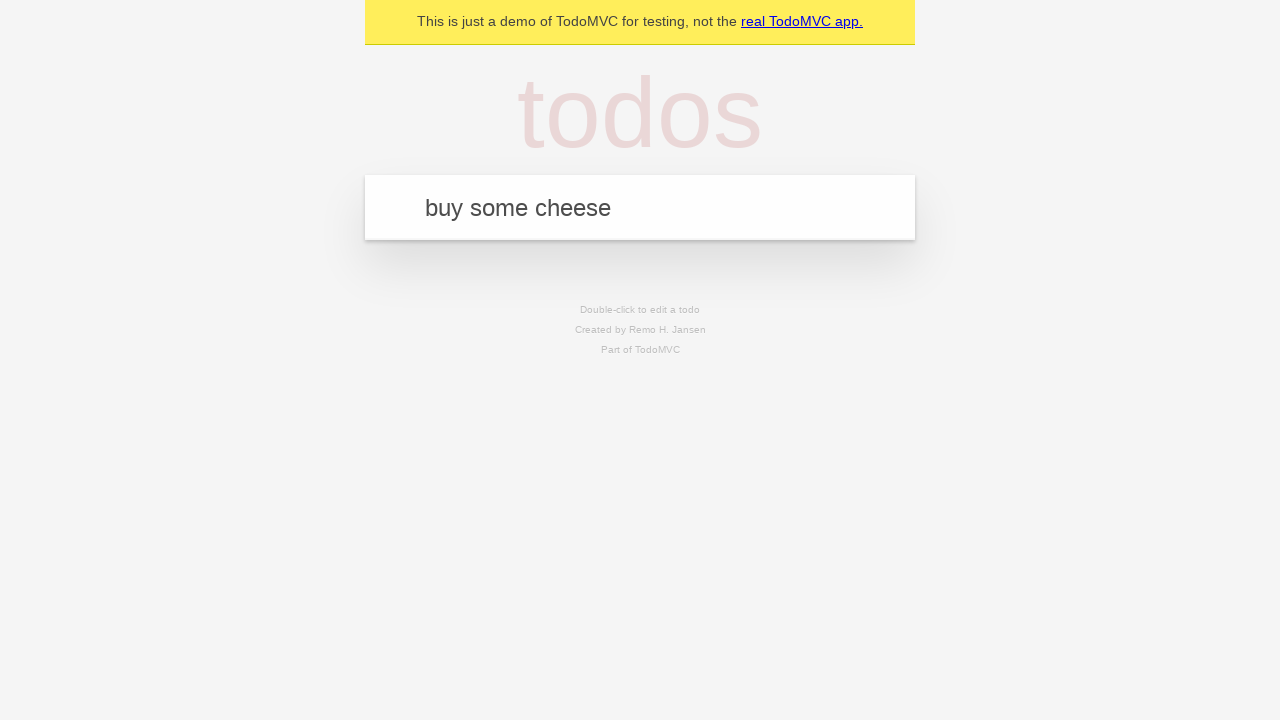

Pressed Enter to create first todo item on internal:attr=[placeholder="What needs to be done?"i]
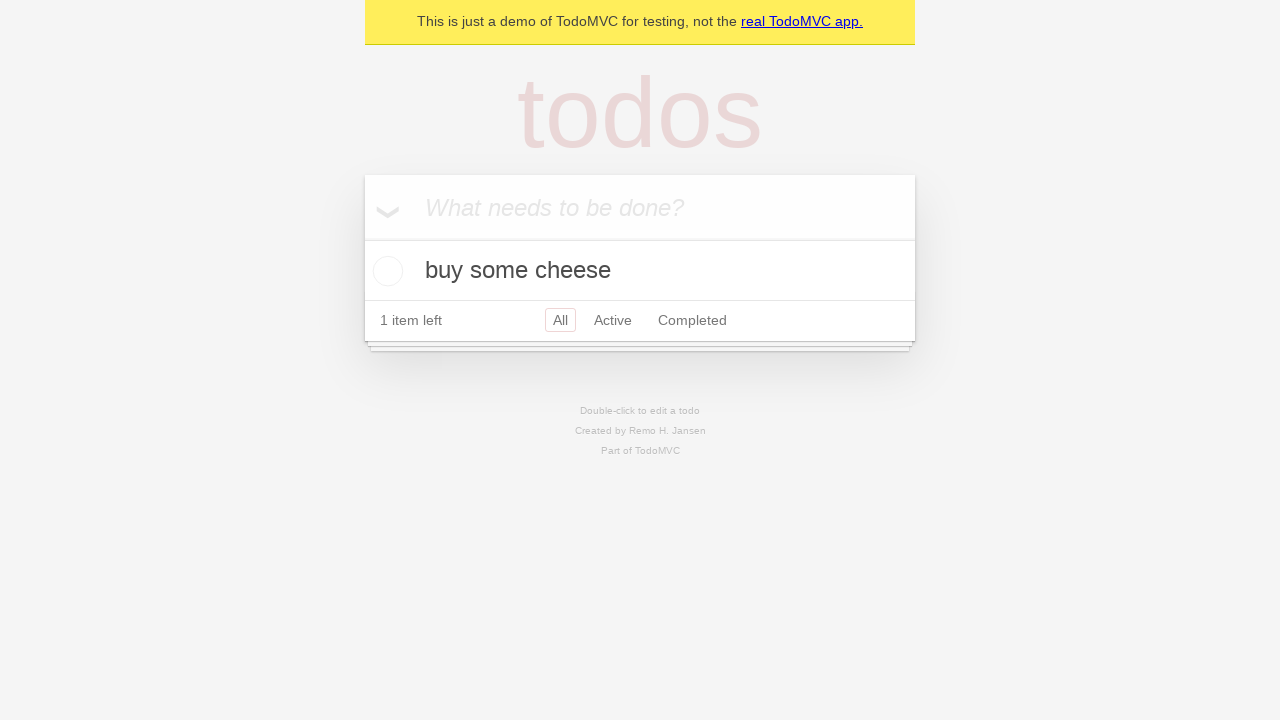

Filled todo input with 'feed the cat' on internal:attr=[placeholder="What needs to be done?"i]
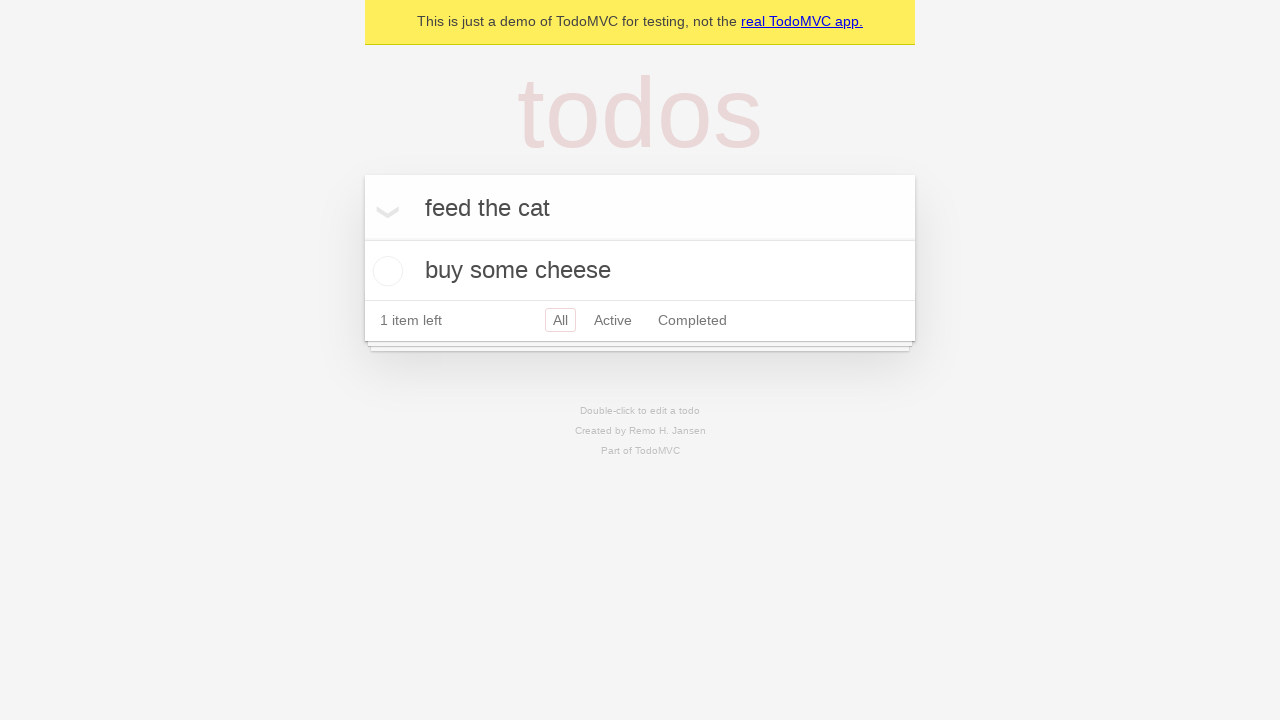

Pressed Enter to create second todo item on internal:attr=[placeholder="What needs to be done?"i]
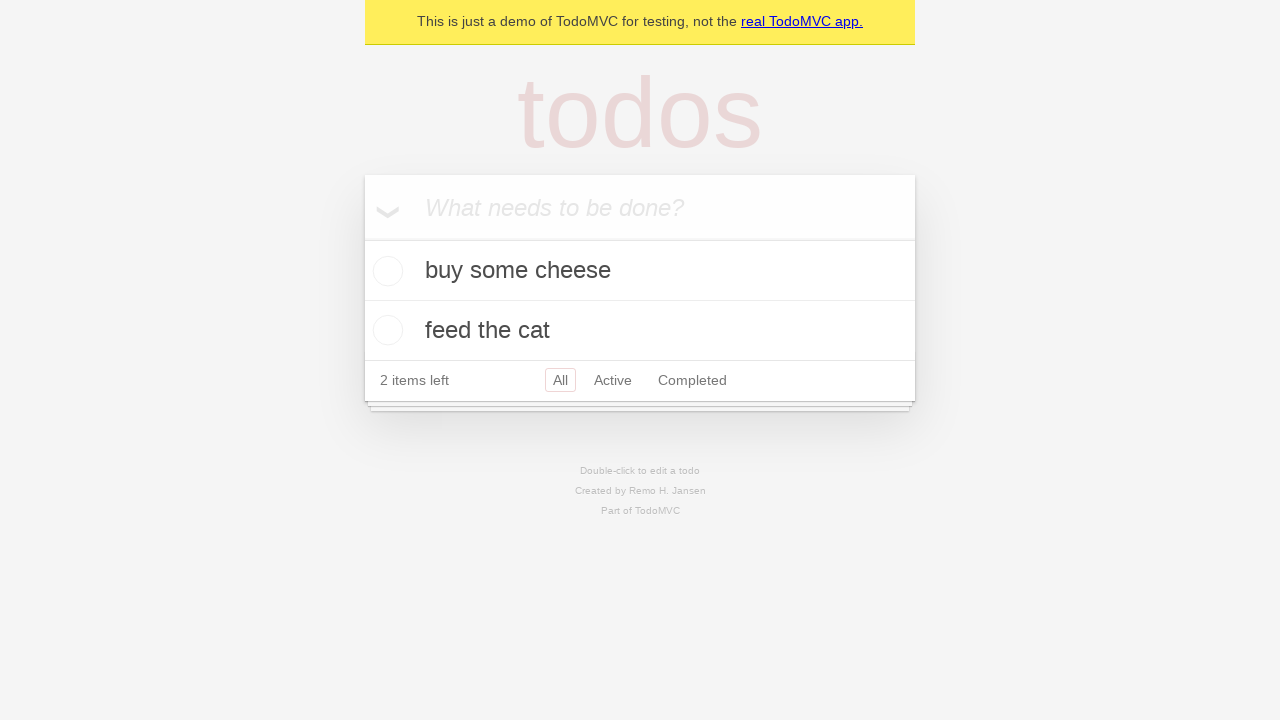

Filled todo input with 'book a doctors appointment' on internal:attr=[placeholder="What needs to be done?"i]
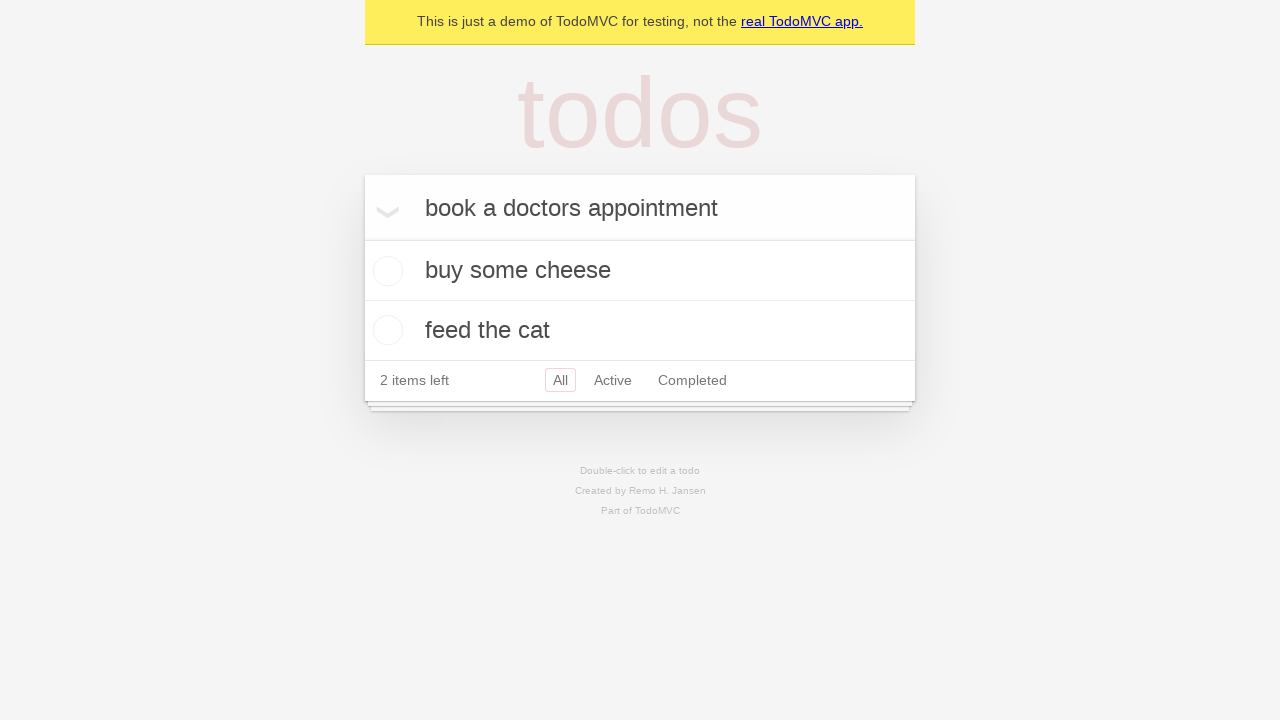

Pressed Enter to create third todo item on internal:attr=[placeholder="What needs to be done?"i]
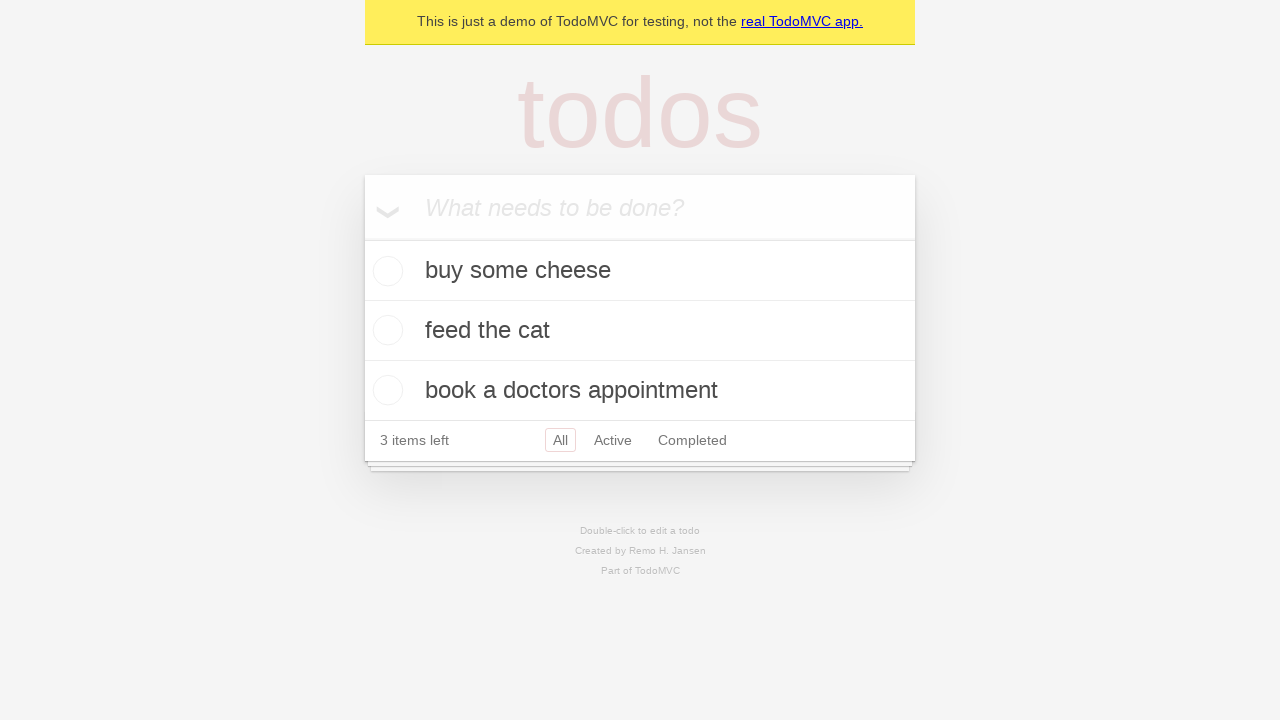

Clicked Active filter at (613, 440) on internal:role=link[name="Active"i]
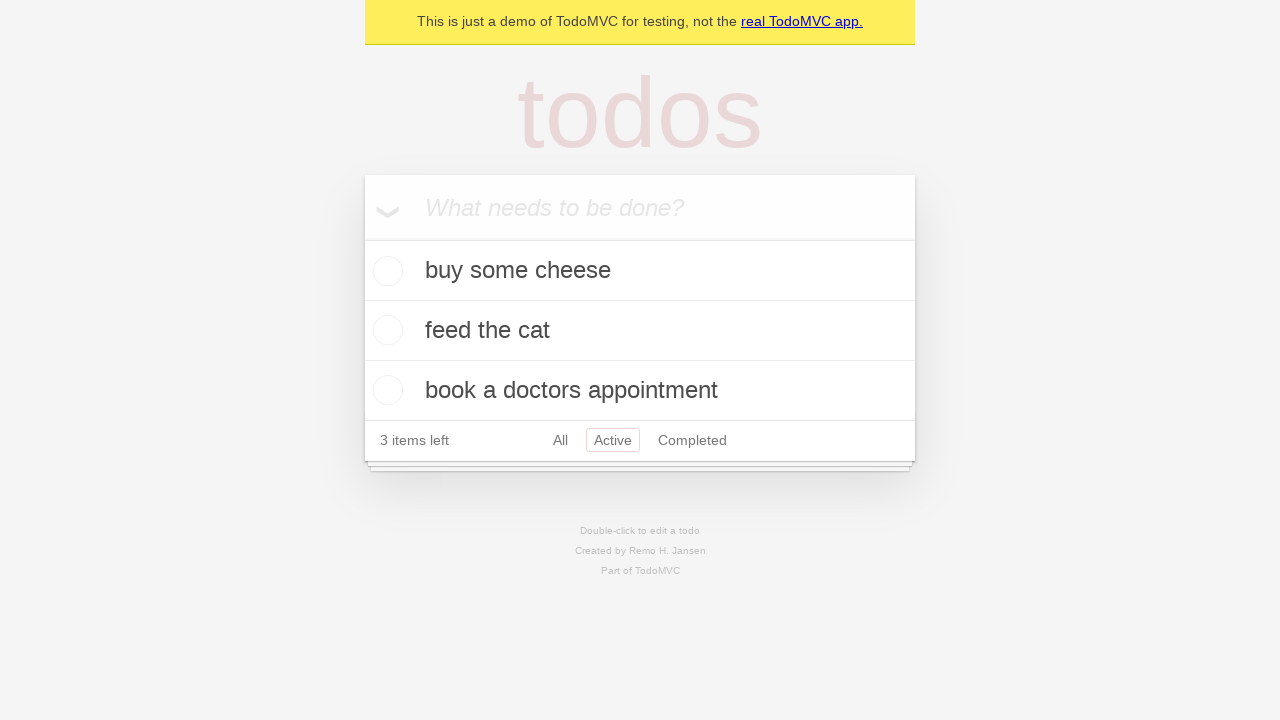

Clicked Completed filter to verify it is highlighted as currently applied filter at (692, 440) on internal:role=link[name="Completed"i]
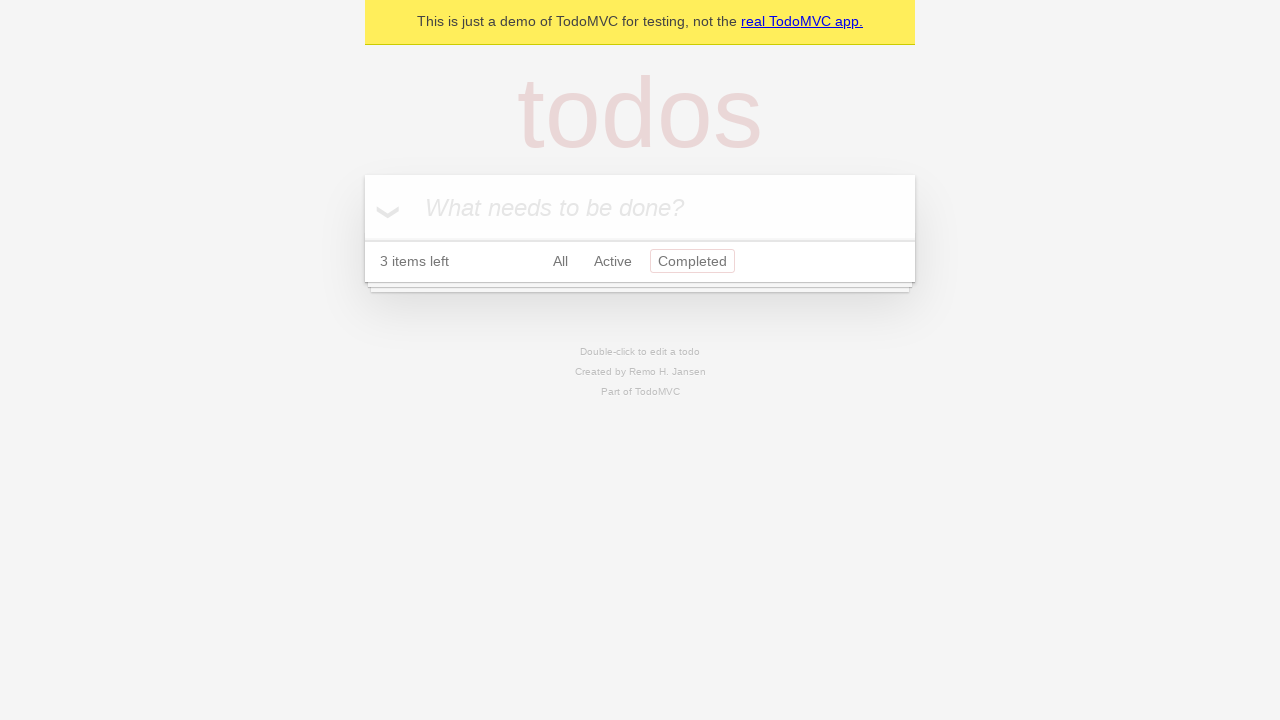

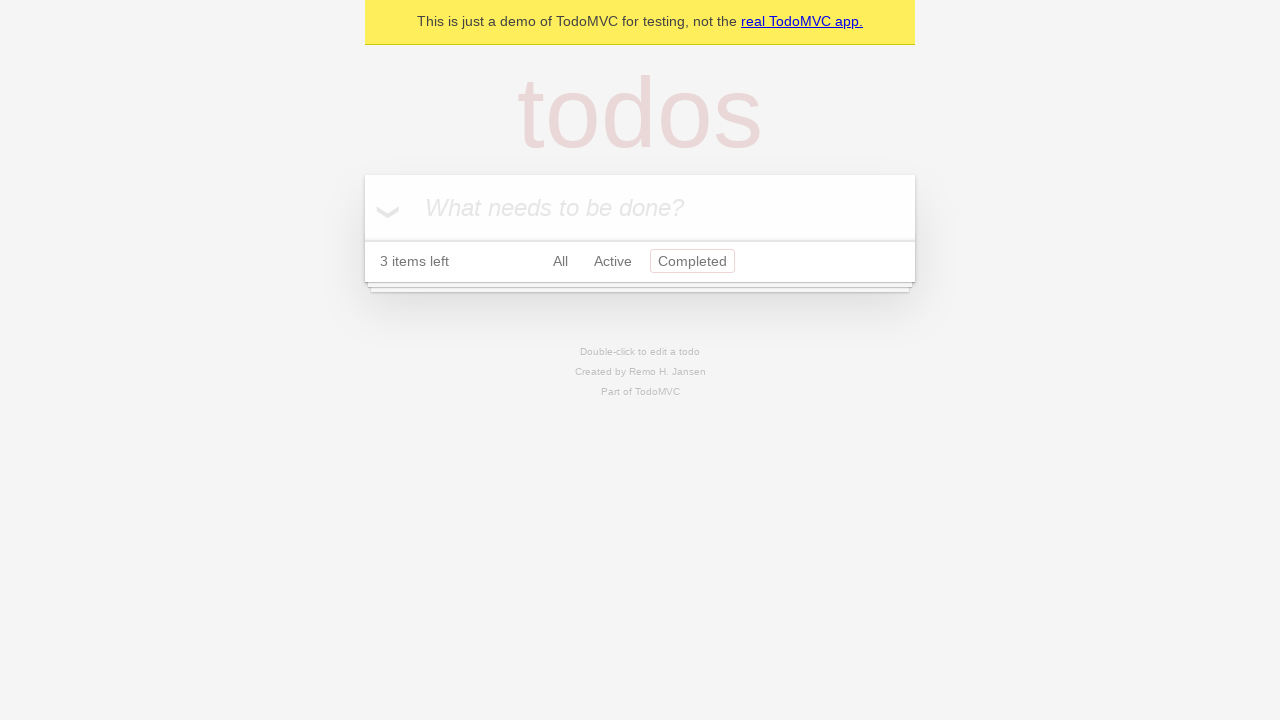